Tests drag-and-drop functionality on jQueryUI's droppable demo page by switching to the demo iframe and dragging an element onto a drop target.

Starting URL: https://jqueryui.com/droppable/

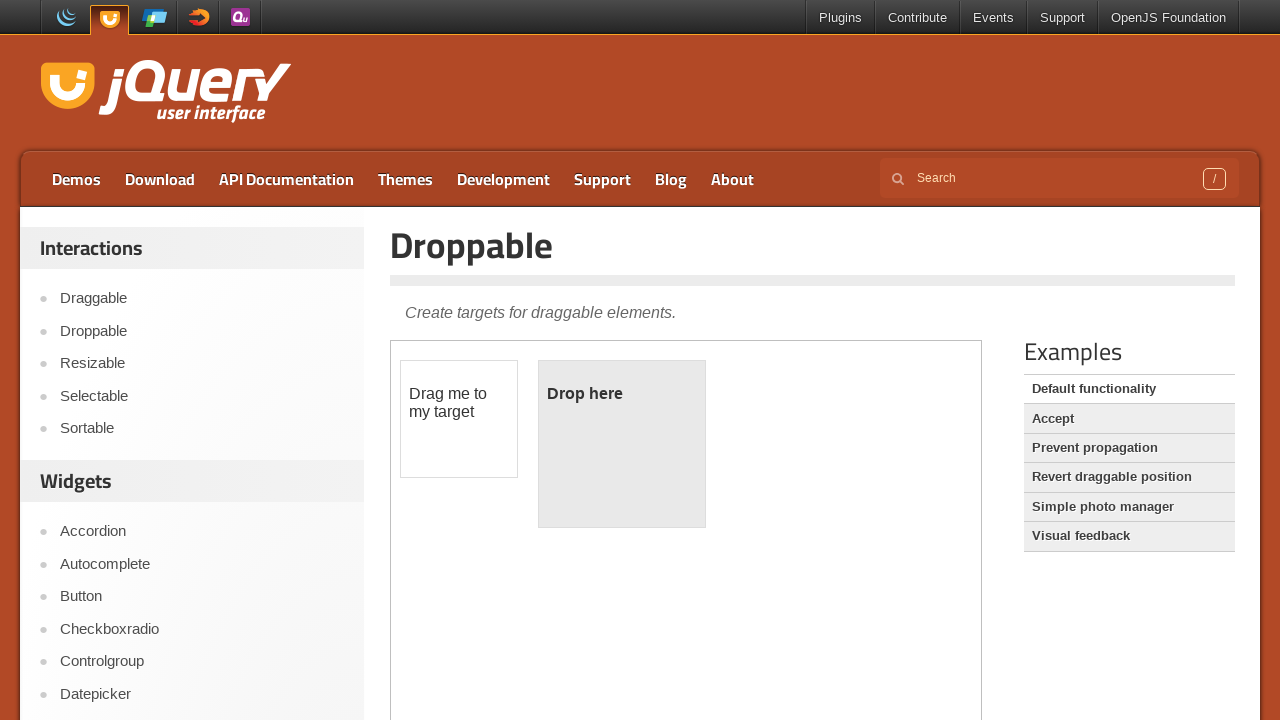

Located the demo iframe containing drag-and-drop elements
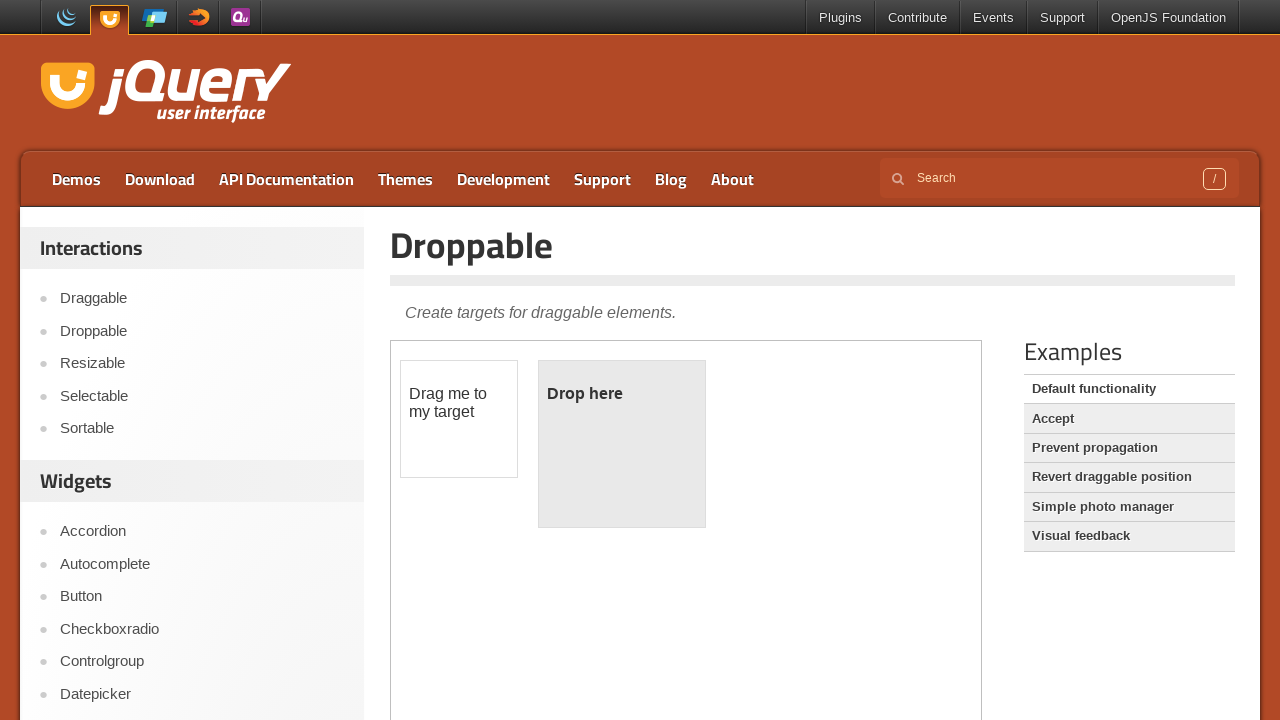

Draggable element (#draggable) is now visible
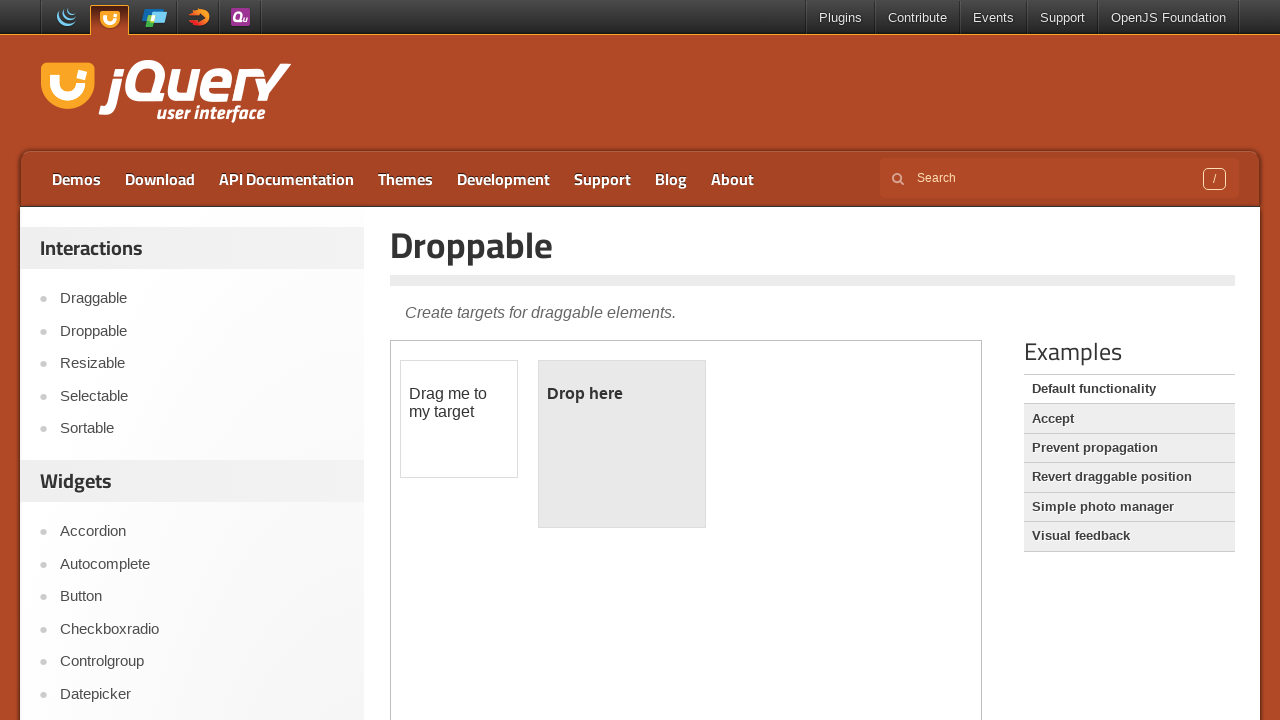

Retrieved draggable element locator
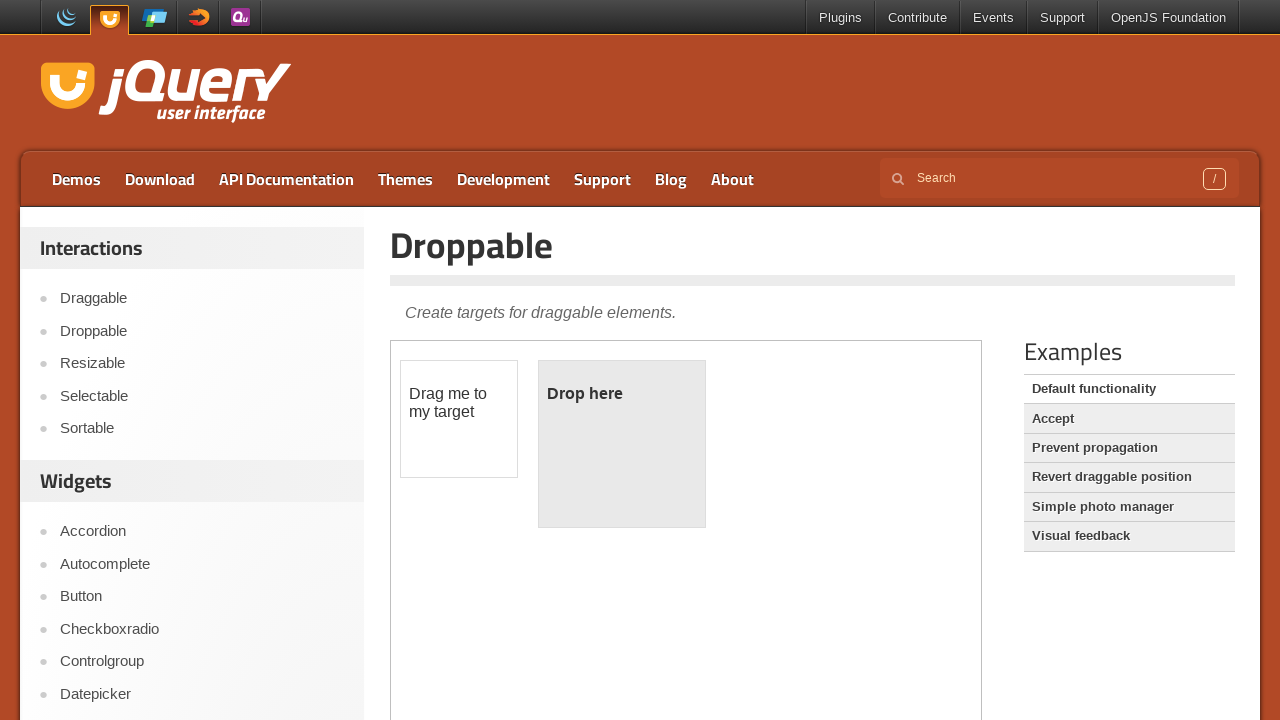

Retrieved droppable element locator
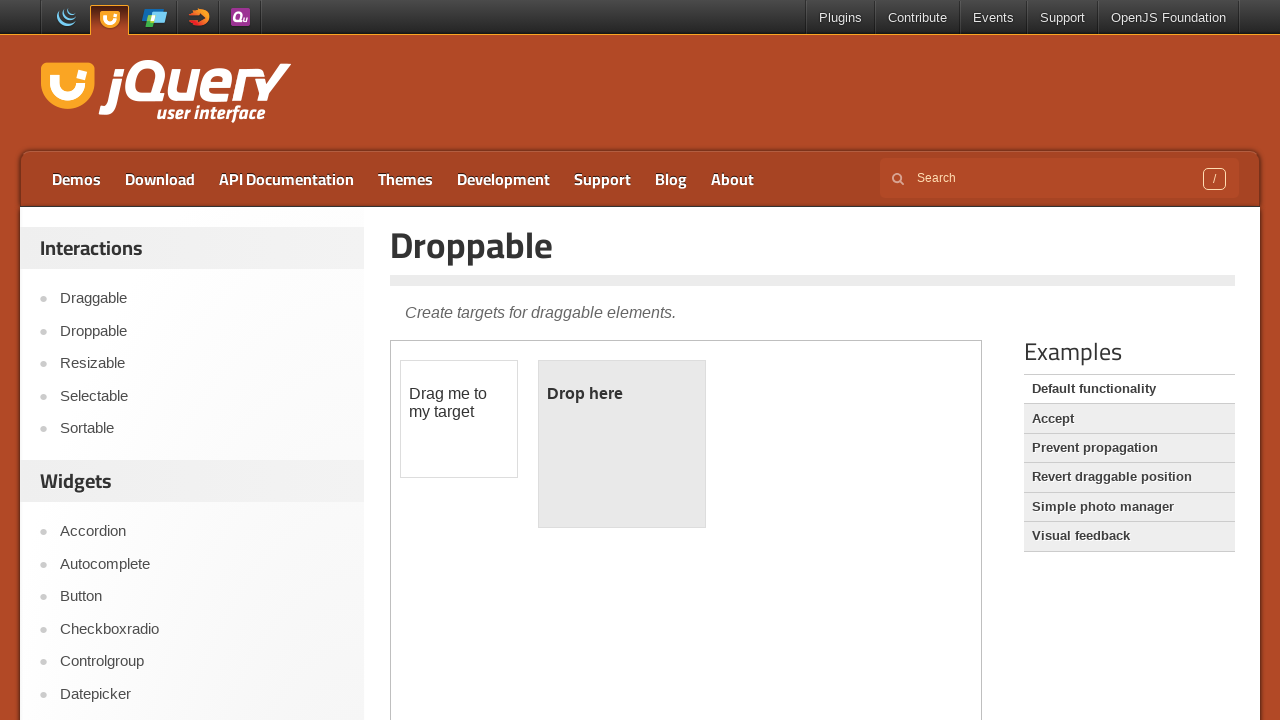

Dragged element onto droppable target successfully at (622, 444)
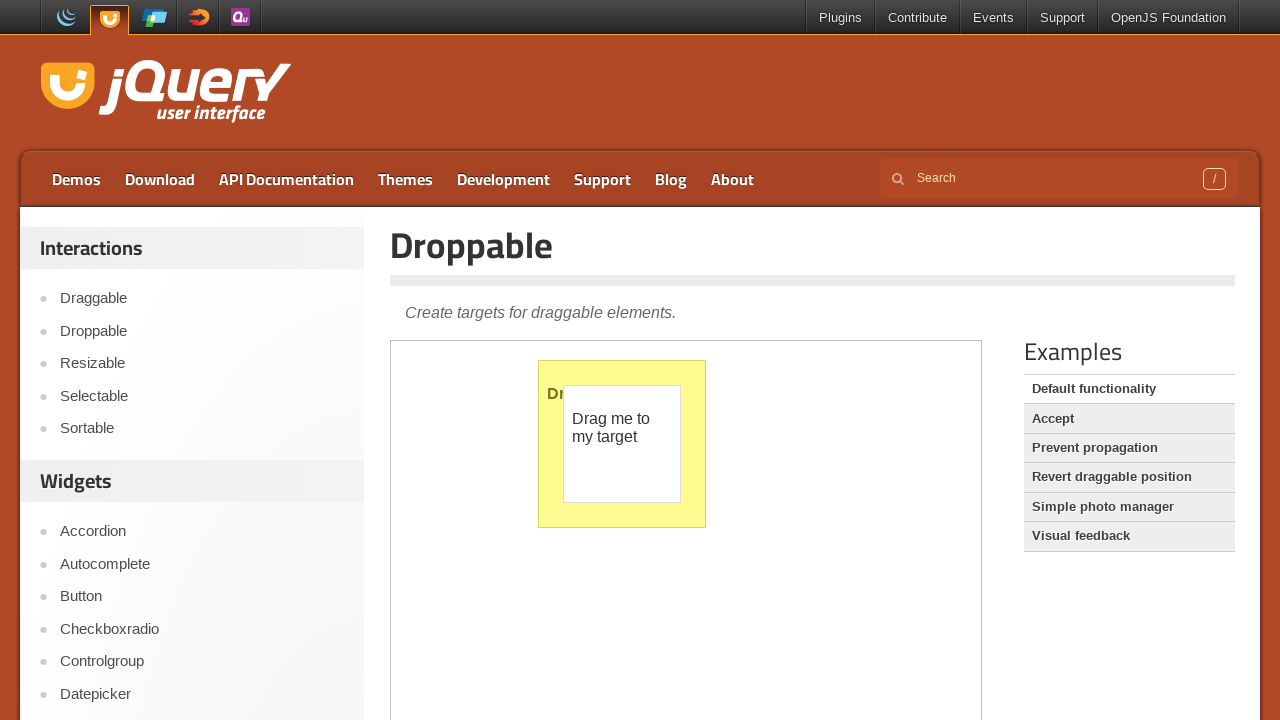

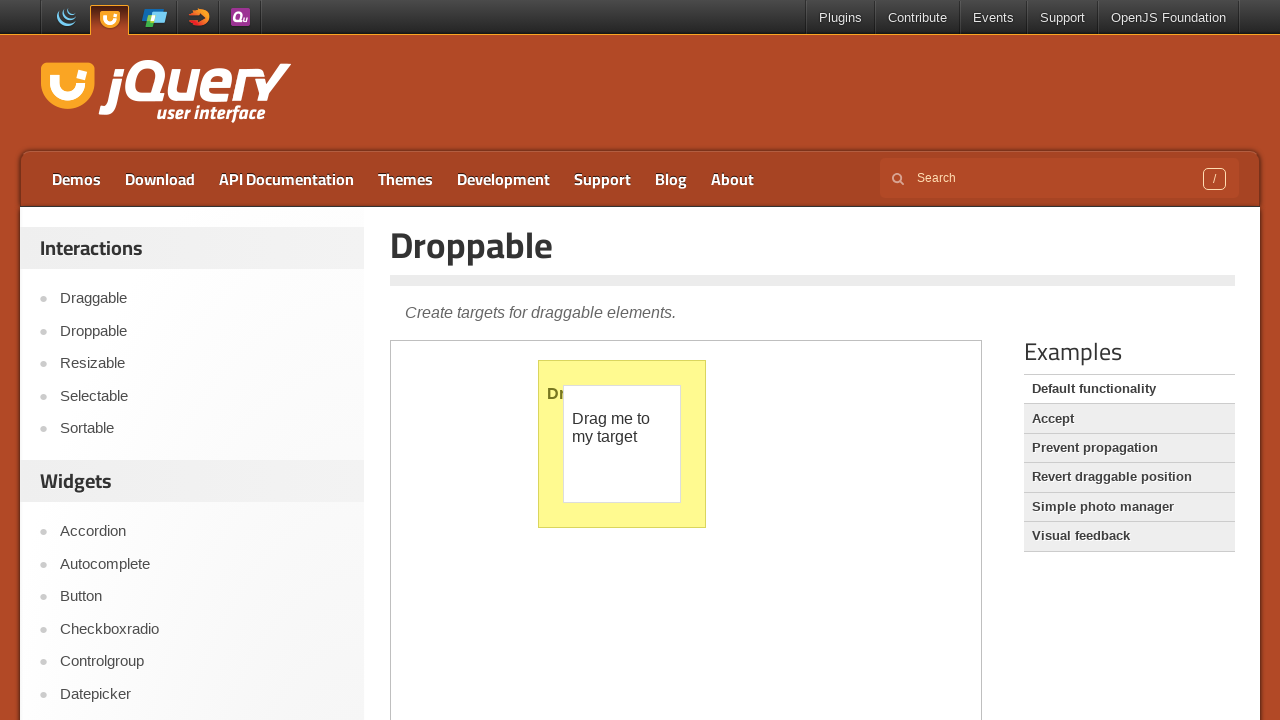